Tests filtering to display only completed todo items.

Starting URL: https://demo.playwright.dev/todomvc

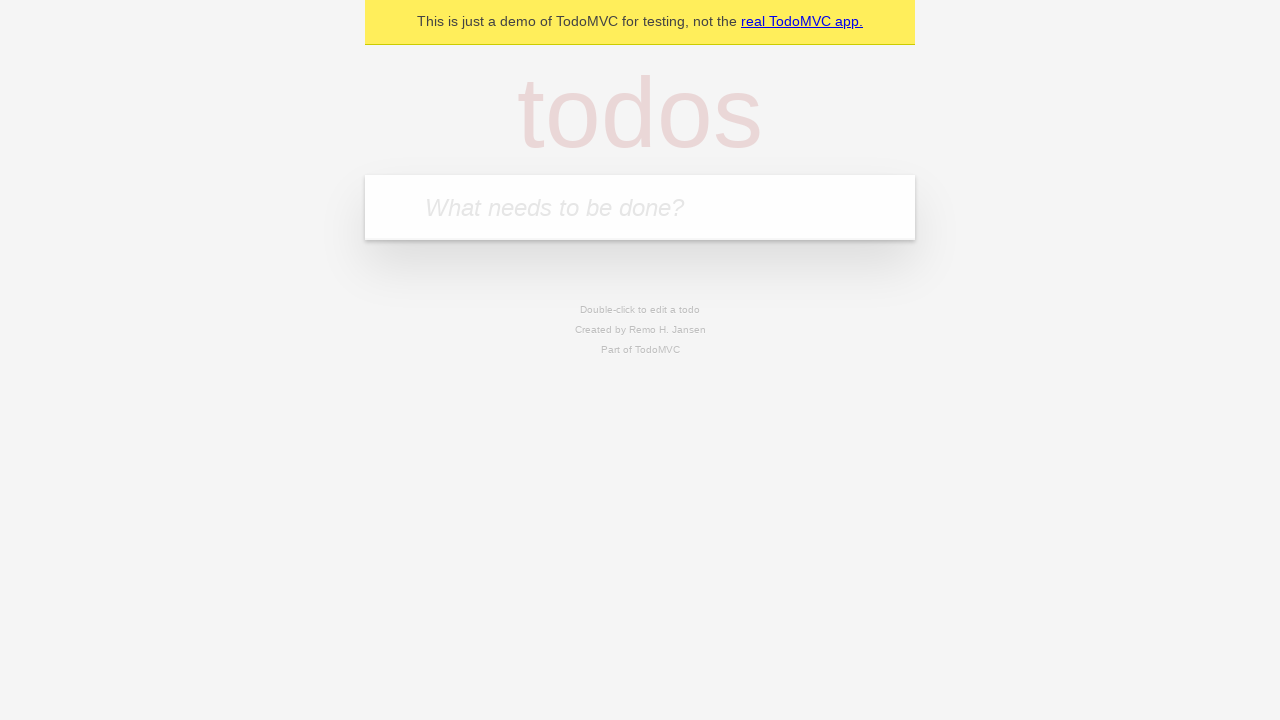

Filled todo input with 'buy some cheese' on internal:attr=[placeholder="What needs to be done?"i]
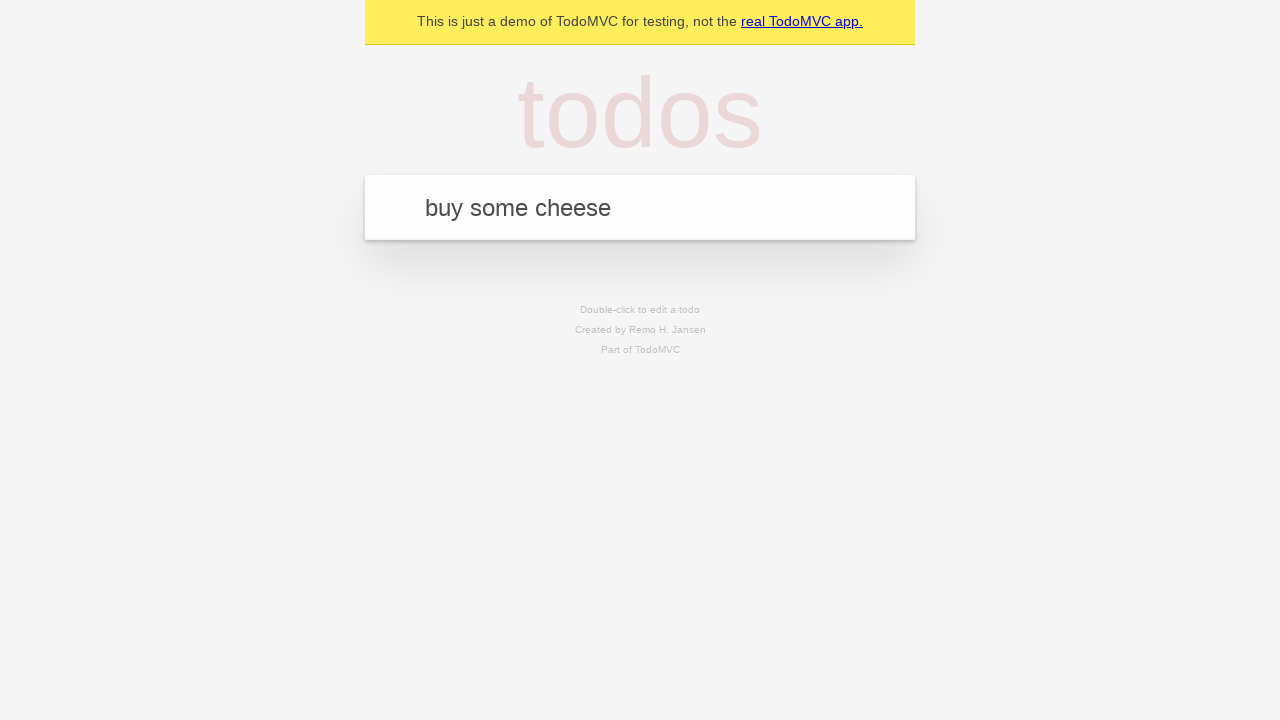

Pressed Enter to create first todo item on internal:attr=[placeholder="What needs to be done?"i]
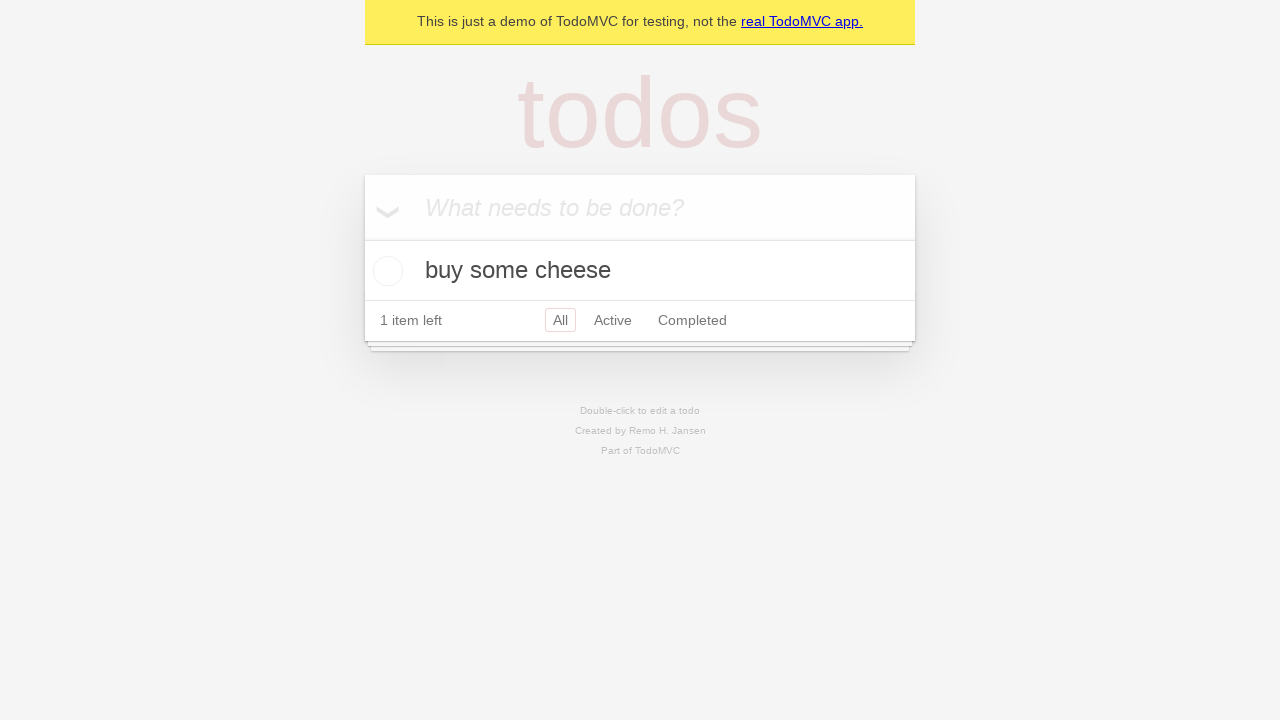

Filled todo input with 'feed the cat' on internal:attr=[placeholder="What needs to be done?"i]
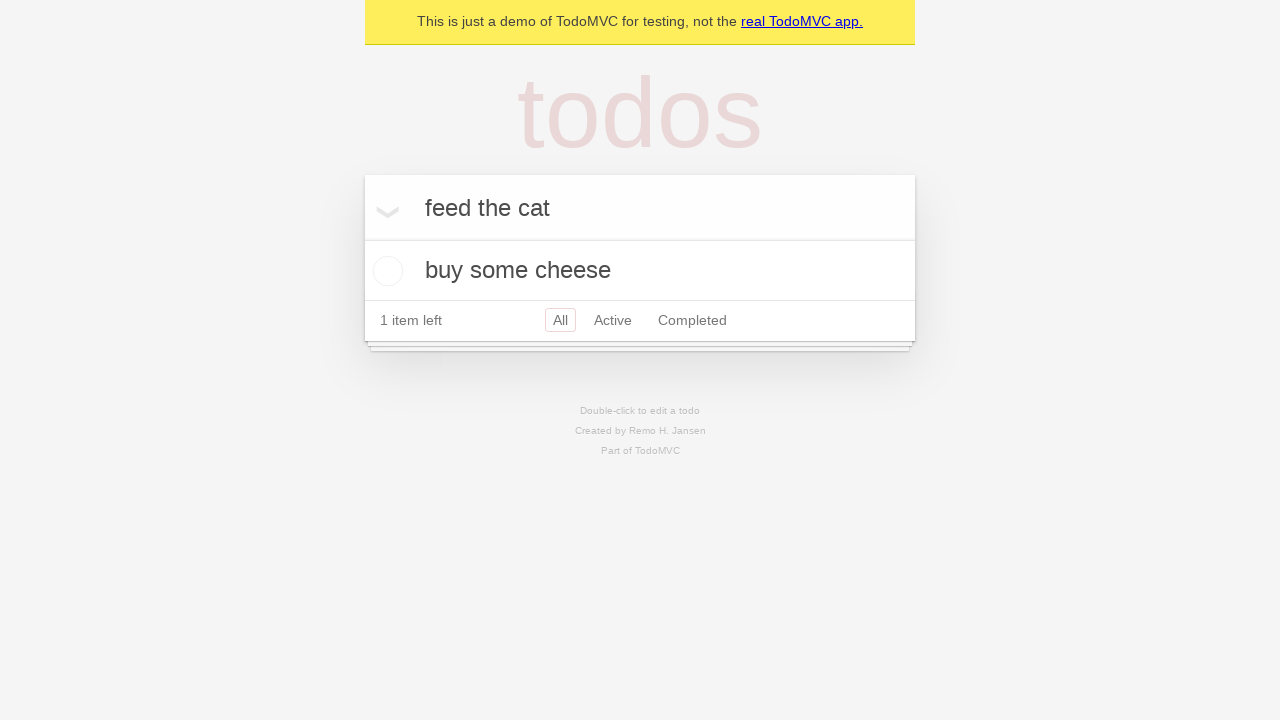

Pressed Enter to create second todo item on internal:attr=[placeholder="What needs to be done?"i]
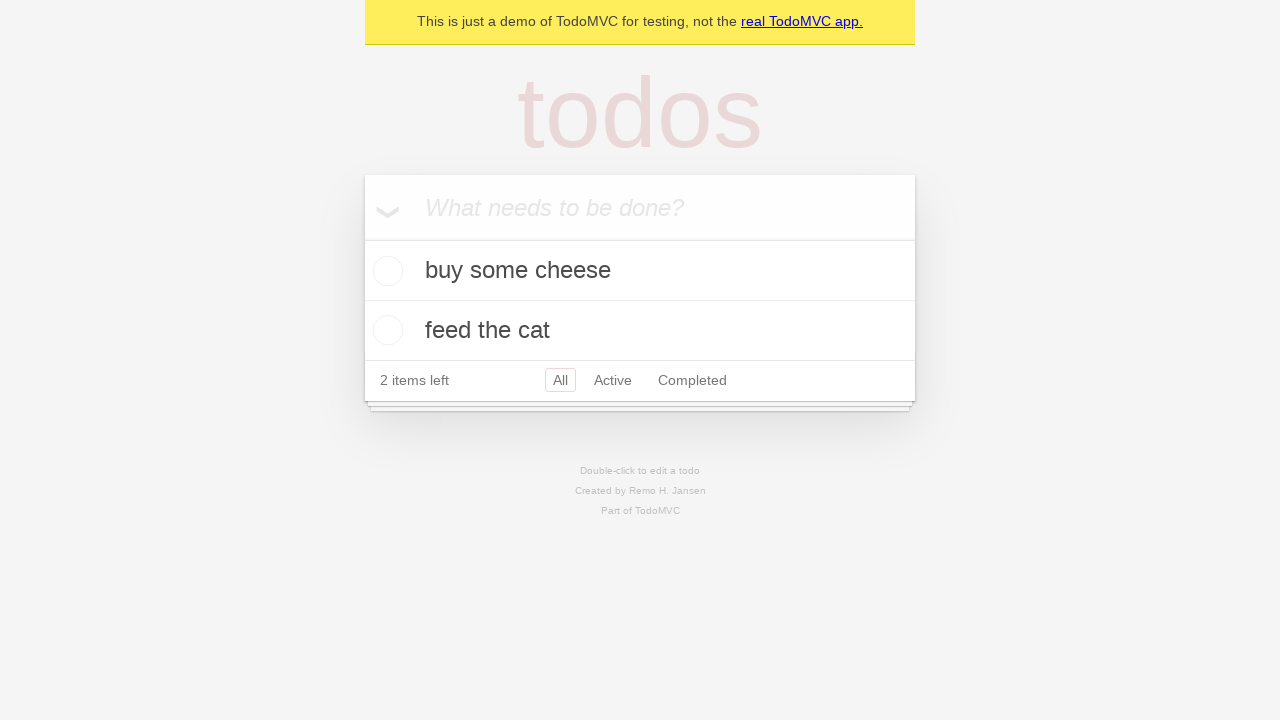

Filled todo input with 'book a doctors appointment' on internal:attr=[placeholder="What needs to be done?"i]
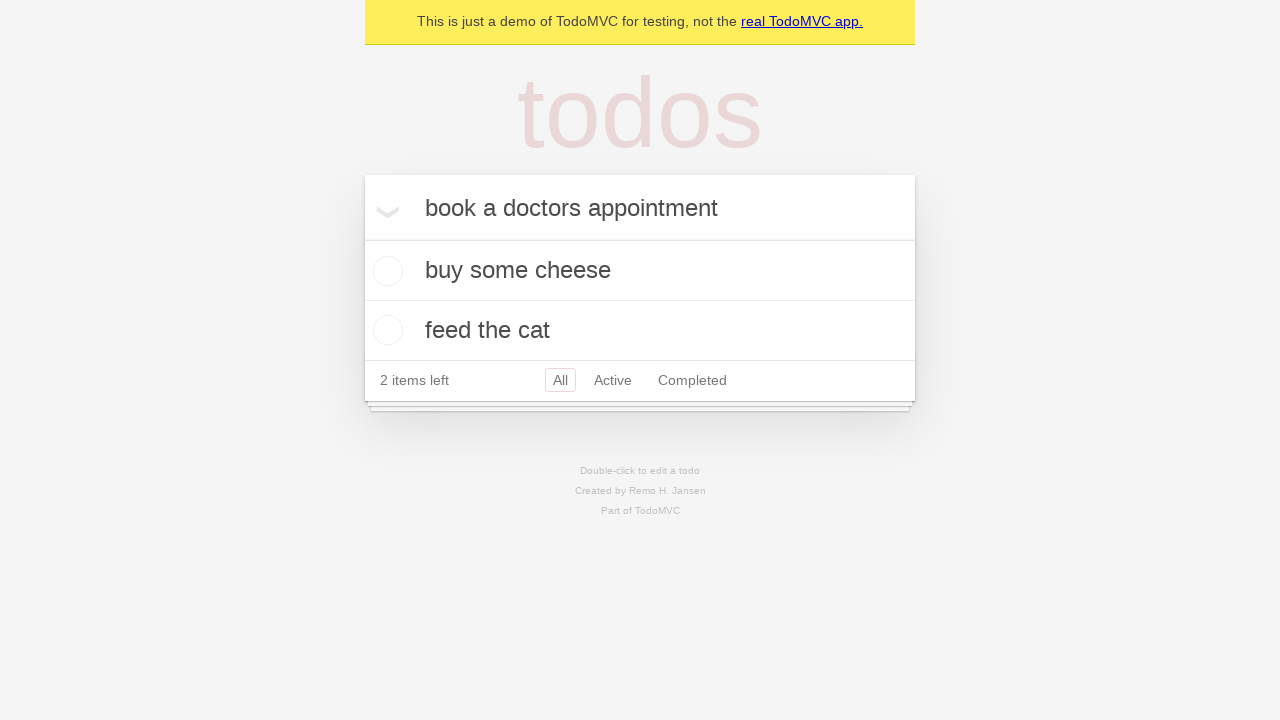

Pressed Enter to create third todo item on internal:attr=[placeholder="What needs to be done?"i]
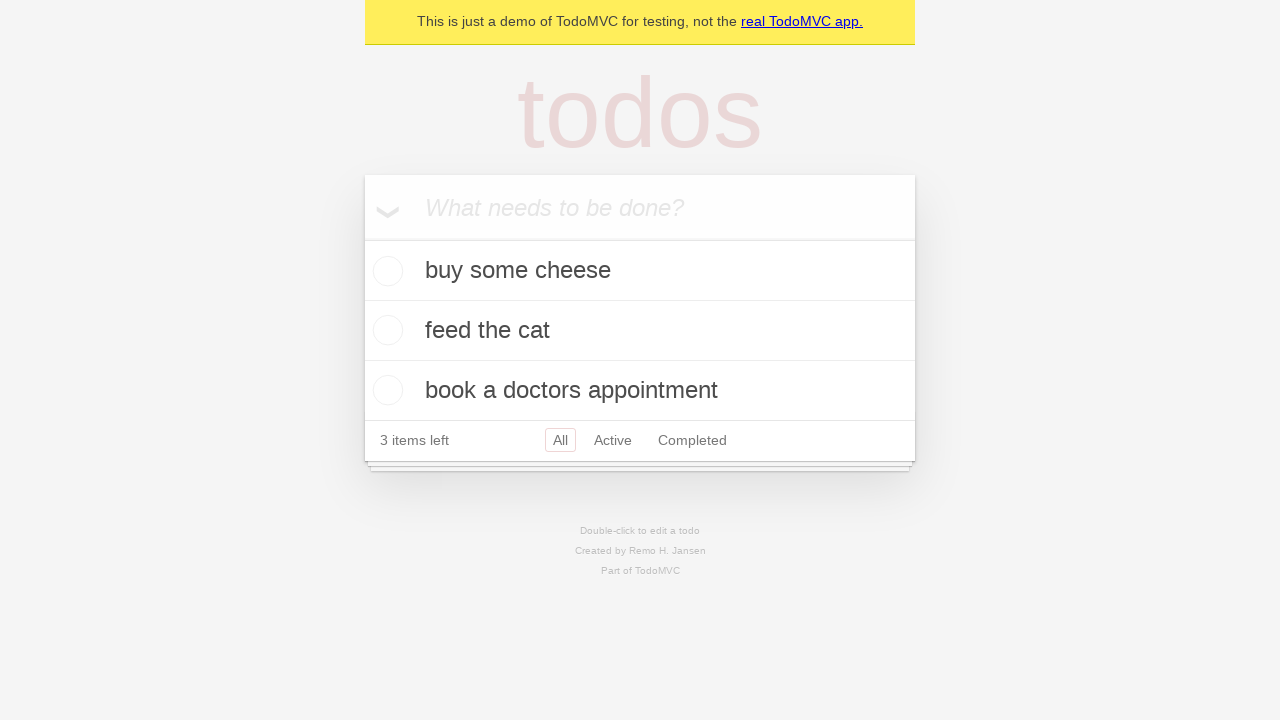

Checked the second todo item as completed at (385, 330) on [data-testid='todo-item'] >> nth=1 >> internal:role=checkbox
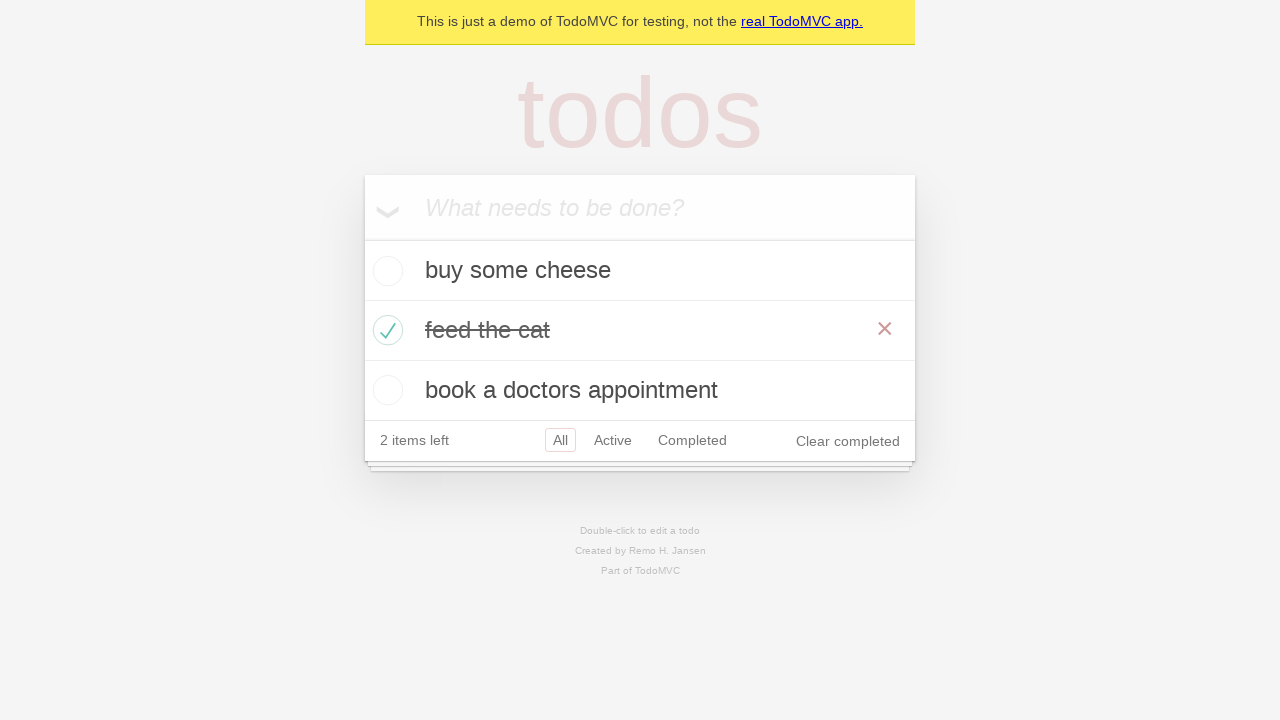

Clicked Completed filter to display only completed items at (692, 440) on internal:role=link[name="Completed"i]
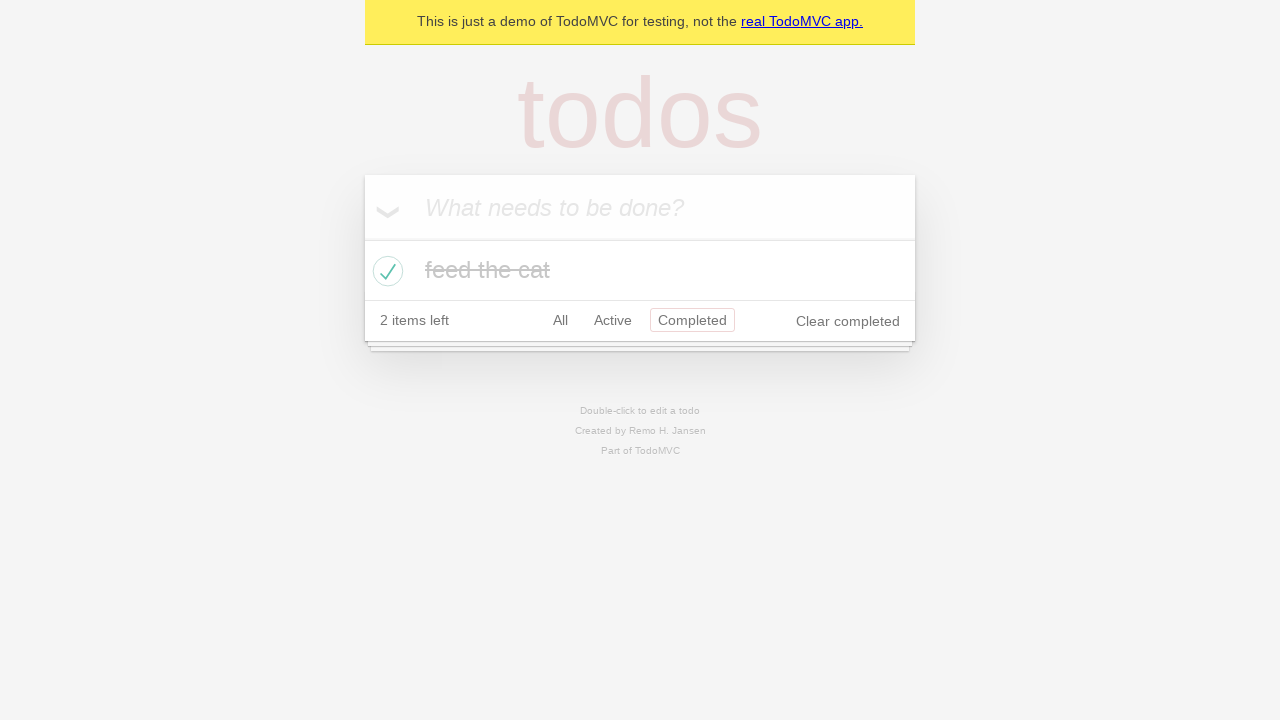

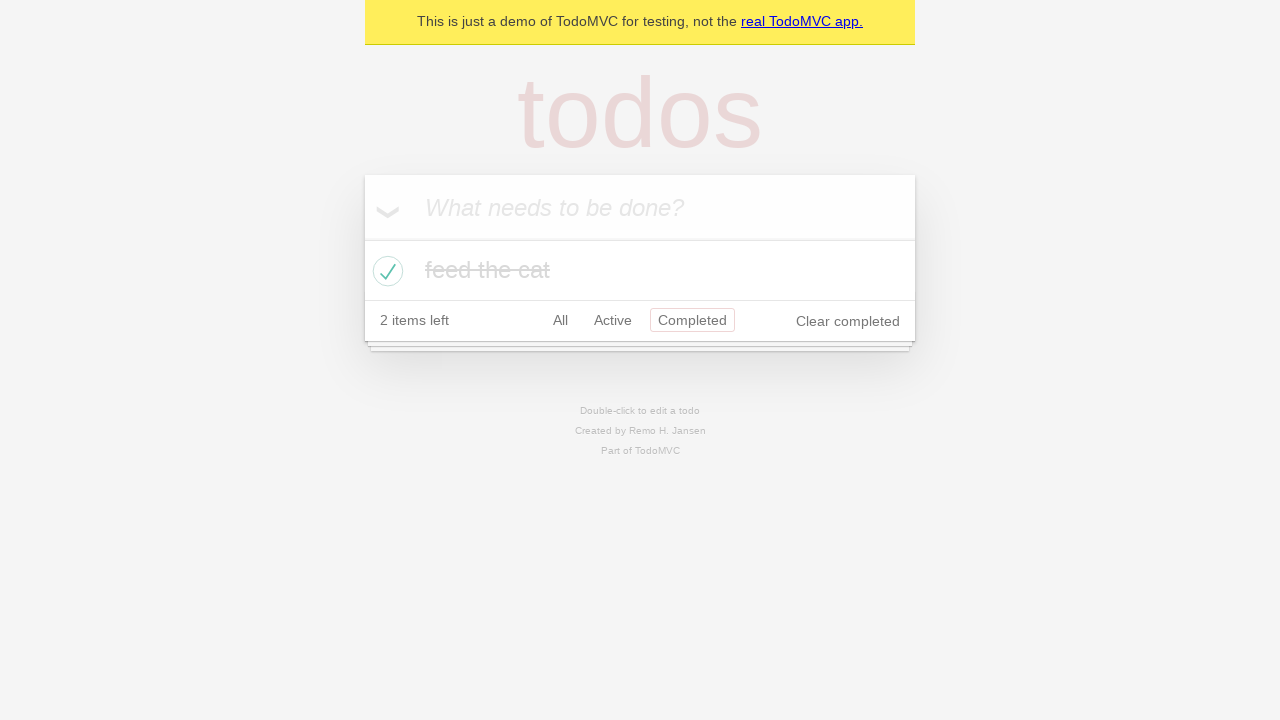